Tests drag and drop functionality by dragging element from column A to column B on a demo page

Starting URL: https://the-internet.herokuapp.com/drag_and_drop

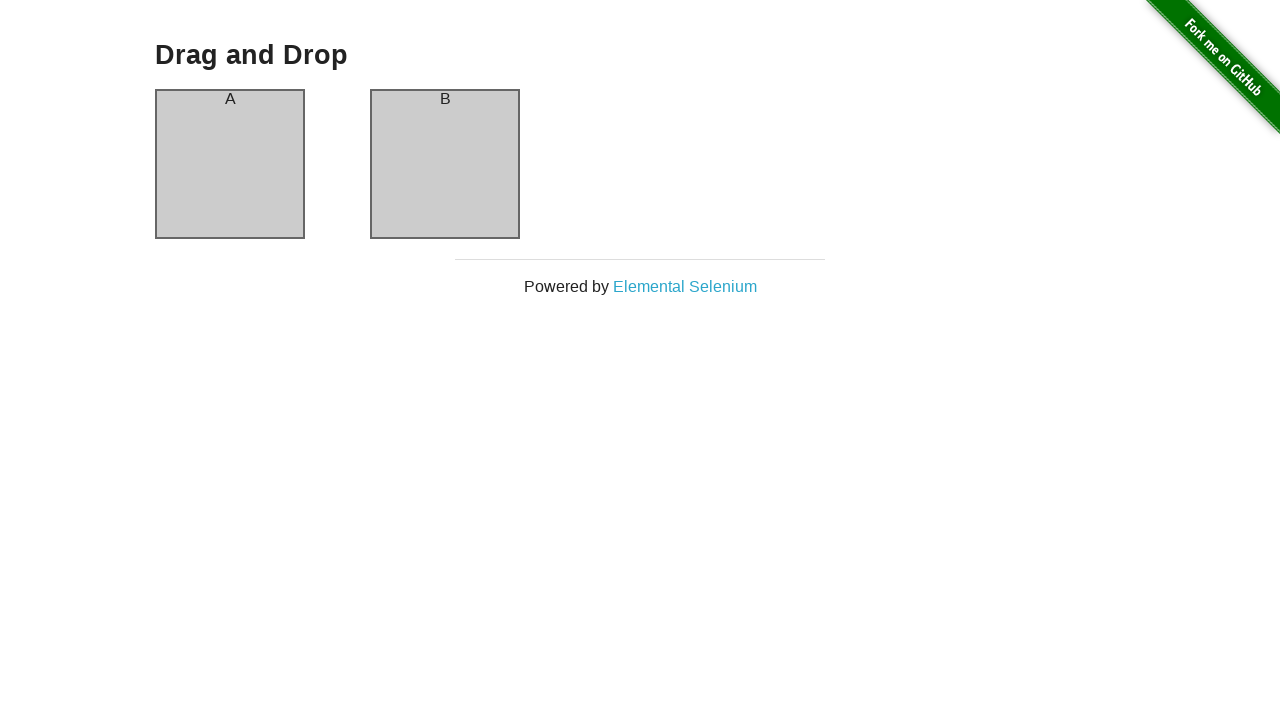

Located source element in column A
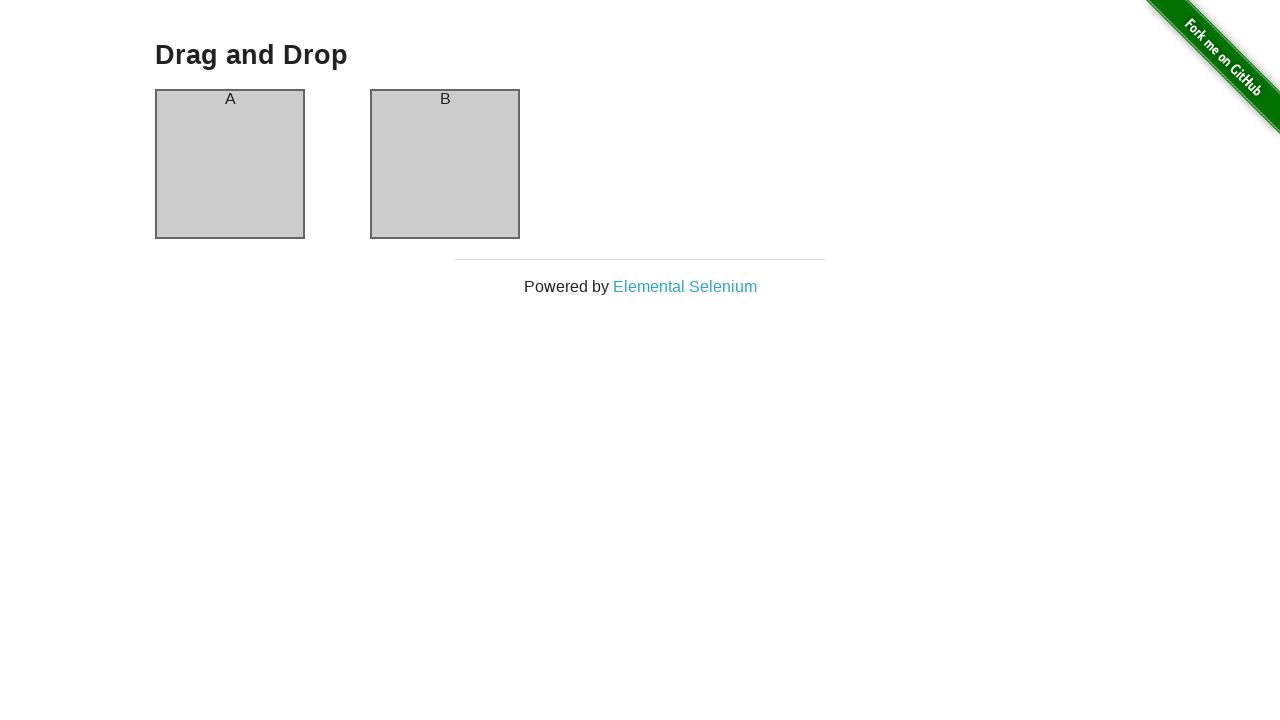

Located destination element in column B
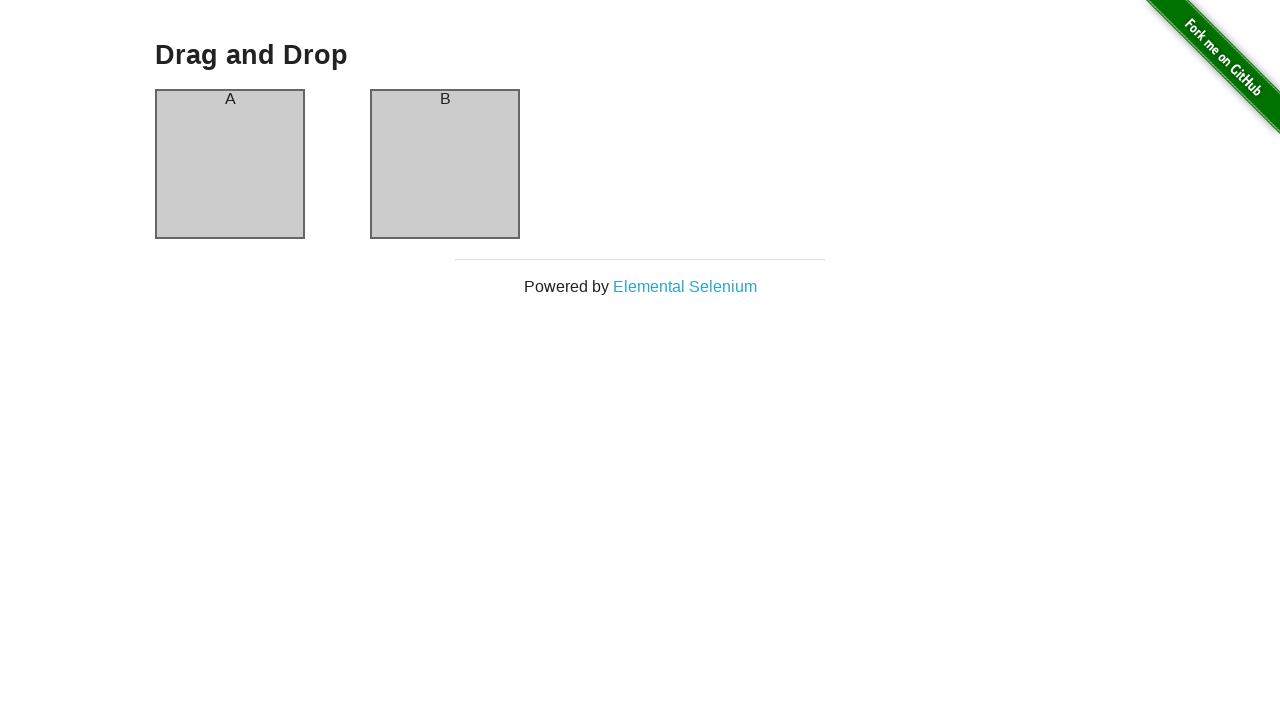

Dragged element from column A to column B at (445, 164)
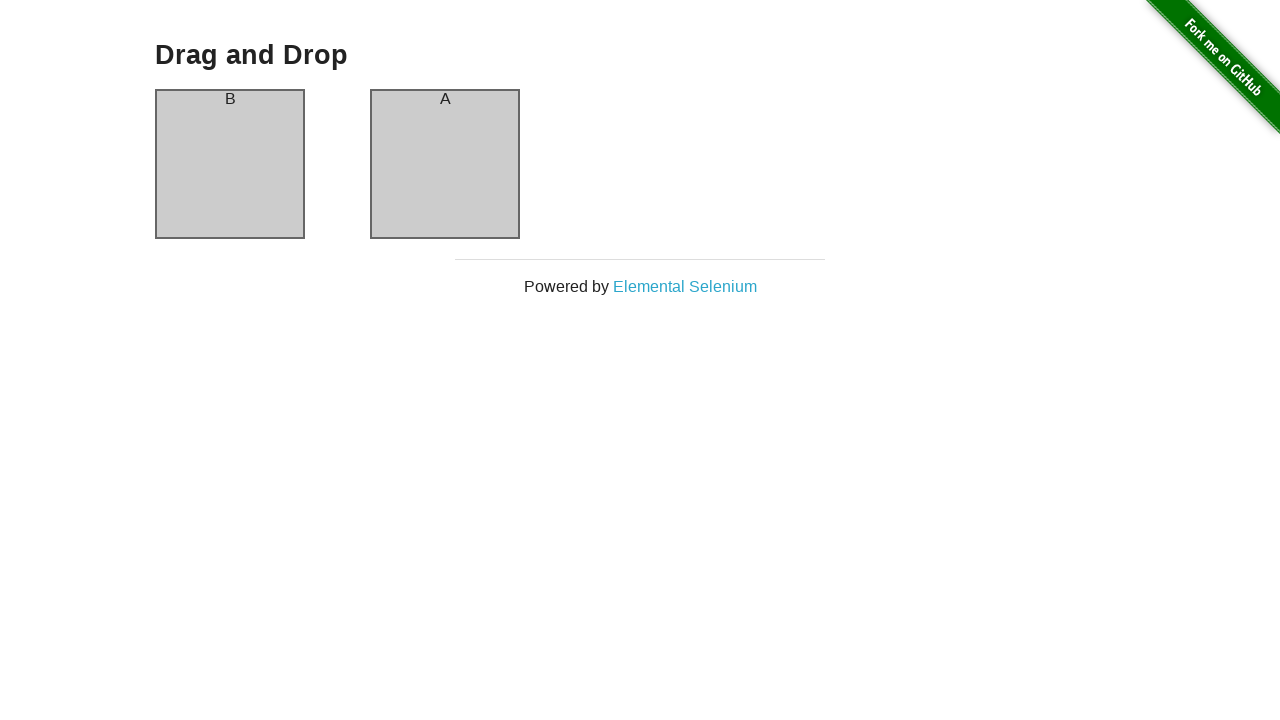

Waited 1 second for drag and drop action to complete
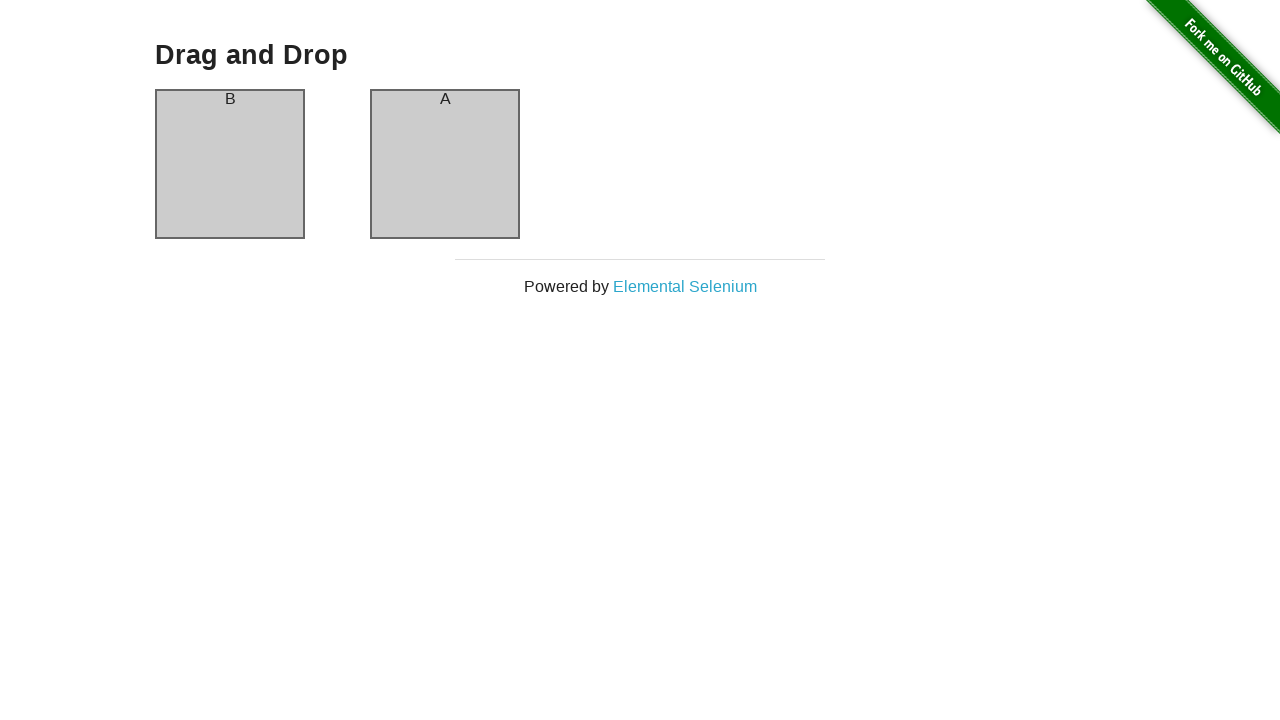

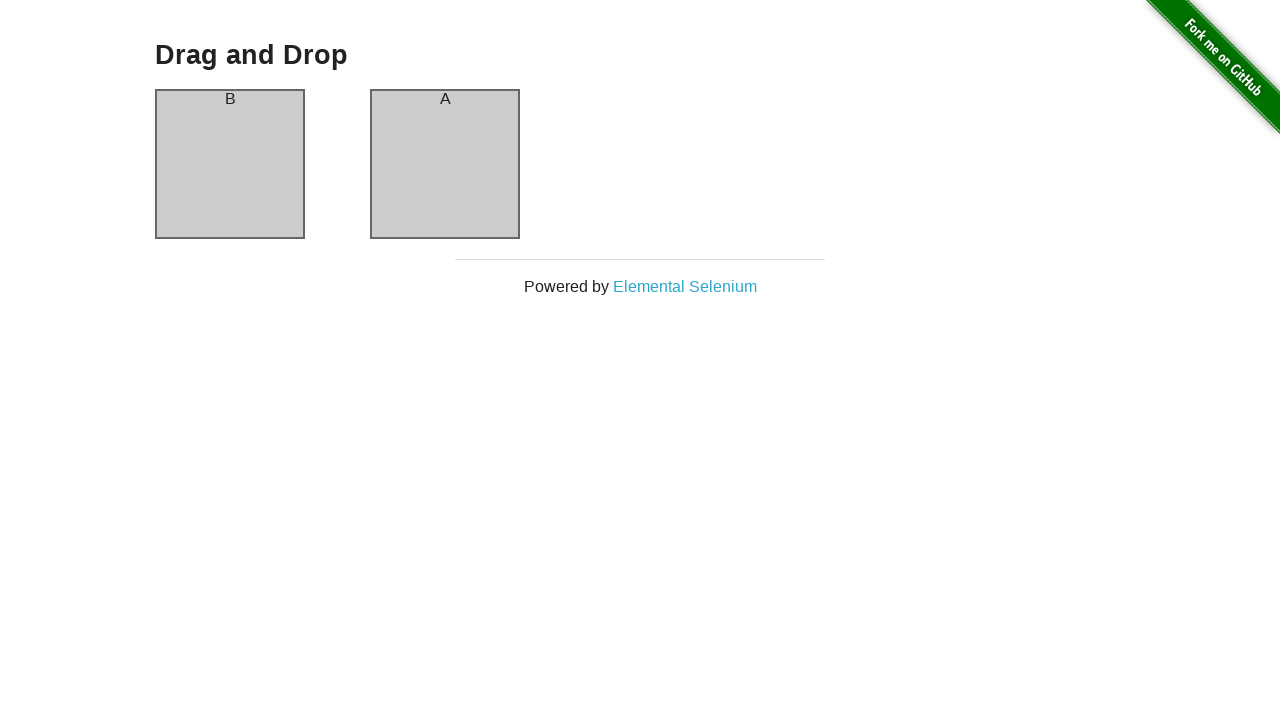